Tests a slow calculator by selecting two random 2-digit numbers, performing a random arithmetic operation (+, -, ×, ÷), and verifying the calculated result matches the expected value.

Starting URL: https://bonigarcia.dev/selenium-webdriver-java/slow-calculator.html

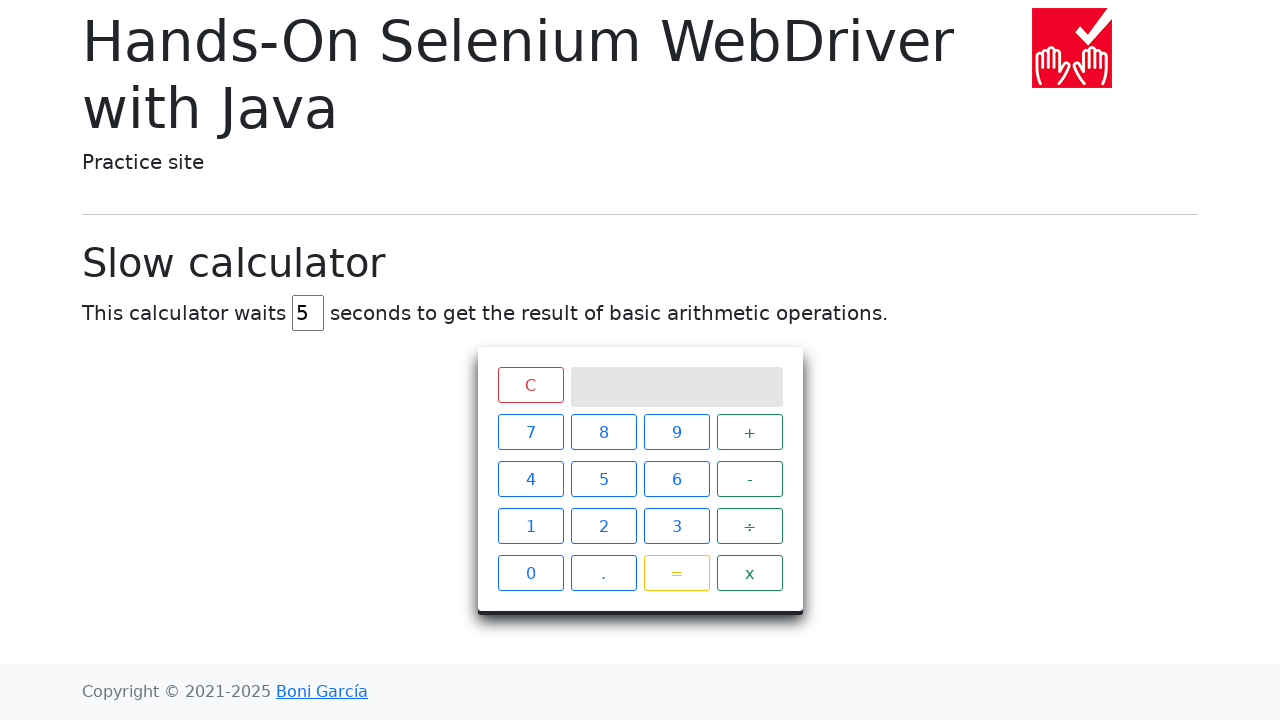

Located all number buttons on calculator
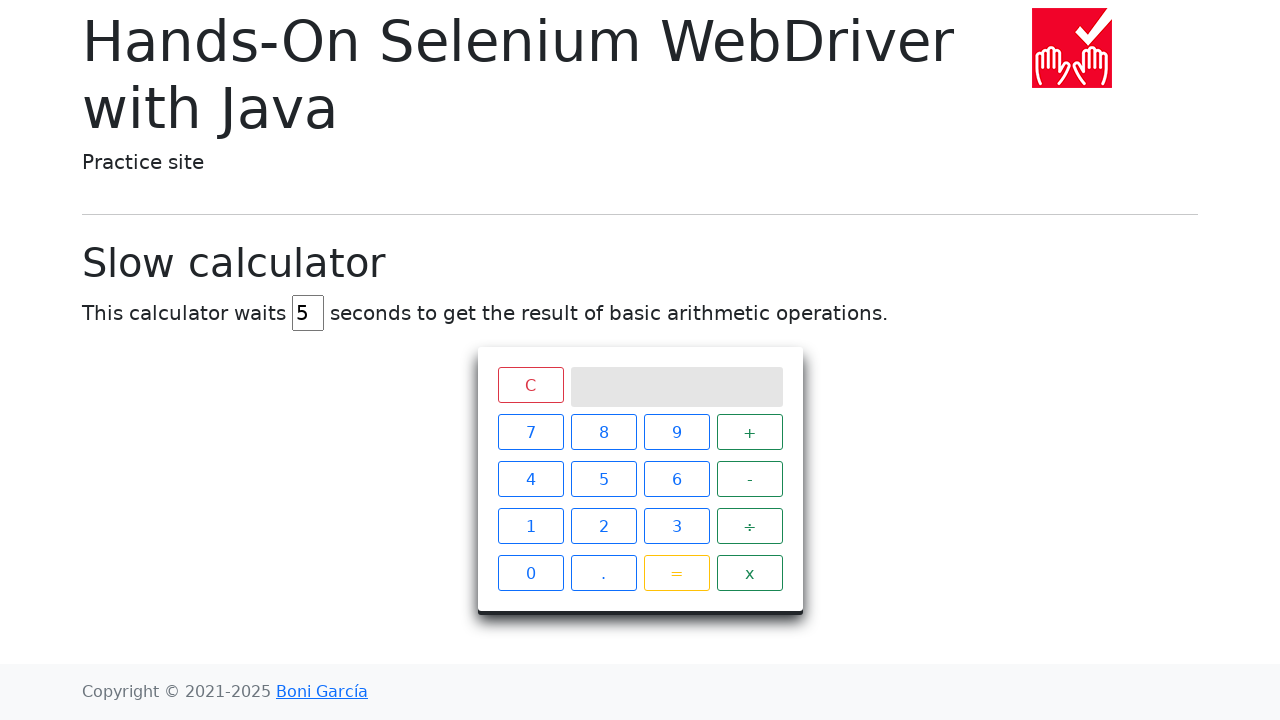

Clicked first digit button (index 7) at (604, 526) on xpath=//*[@class='btn btn-outline-primary'] >> nth=7
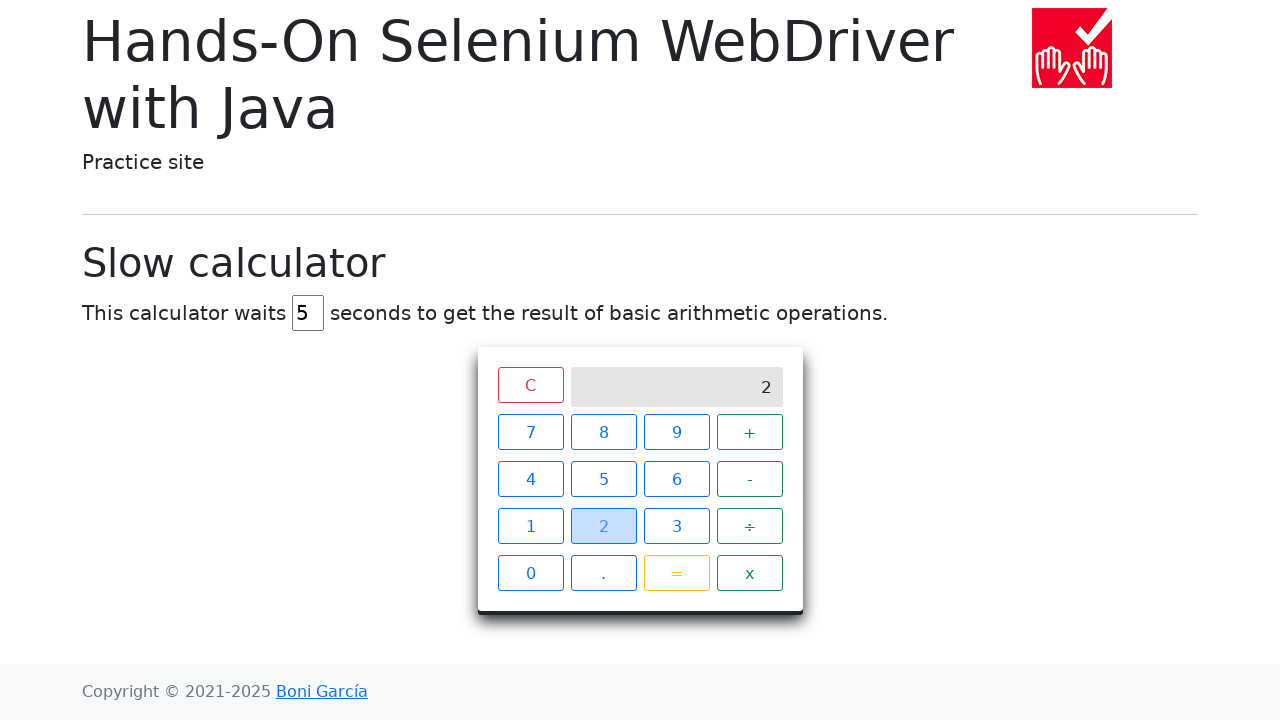

Clicked second digit button (index 4) at (604, 479) on xpath=//*[@class='btn btn-outline-primary'] >> nth=4
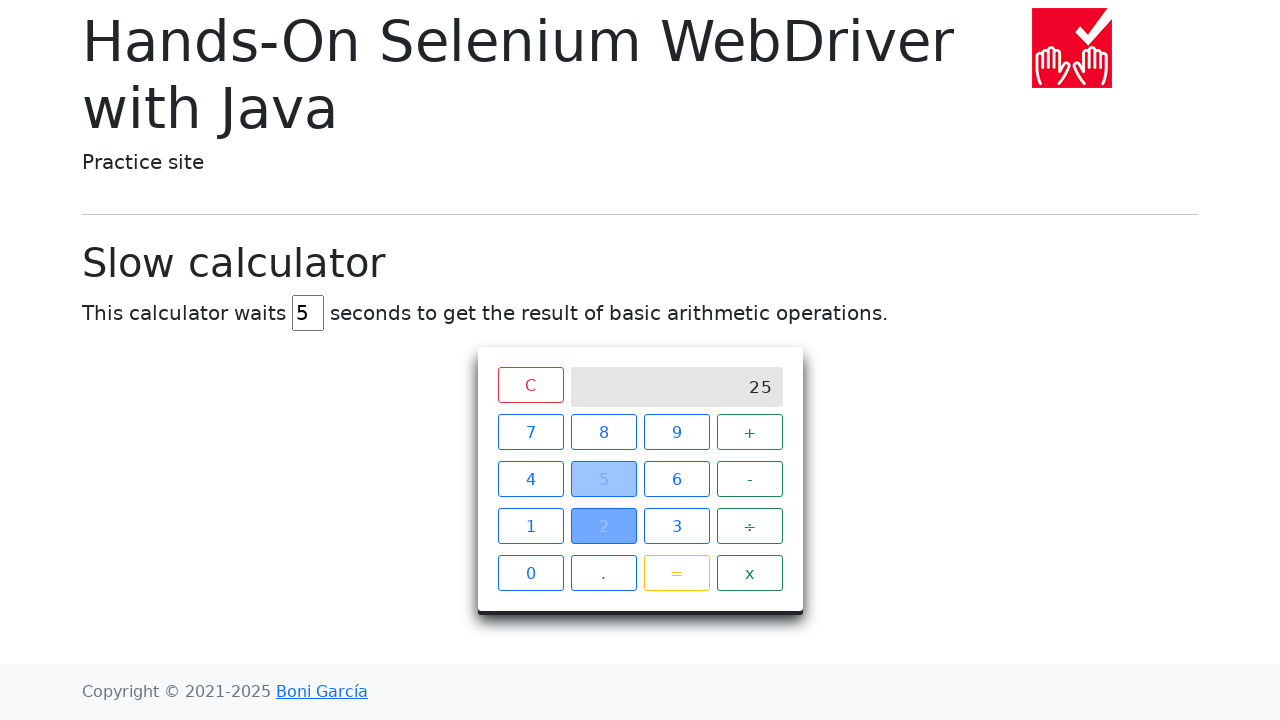

Retrieved first number from screen: 25
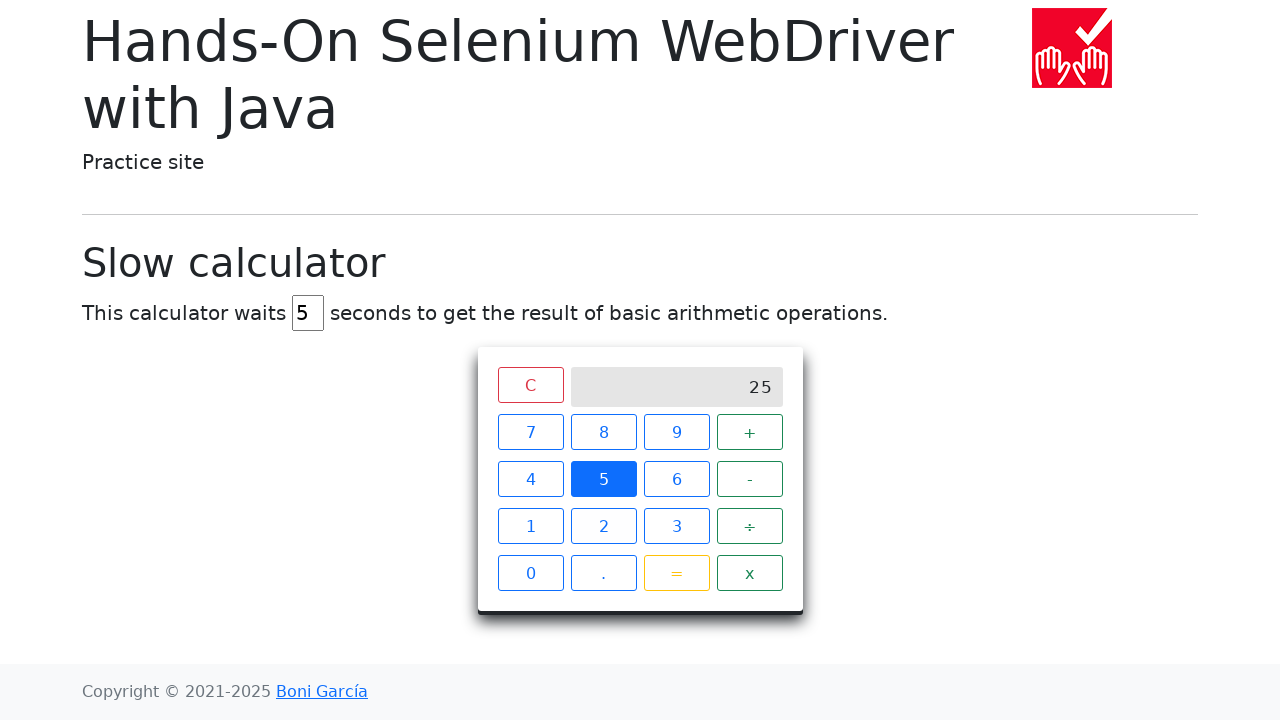

Located all operator buttons on calculator
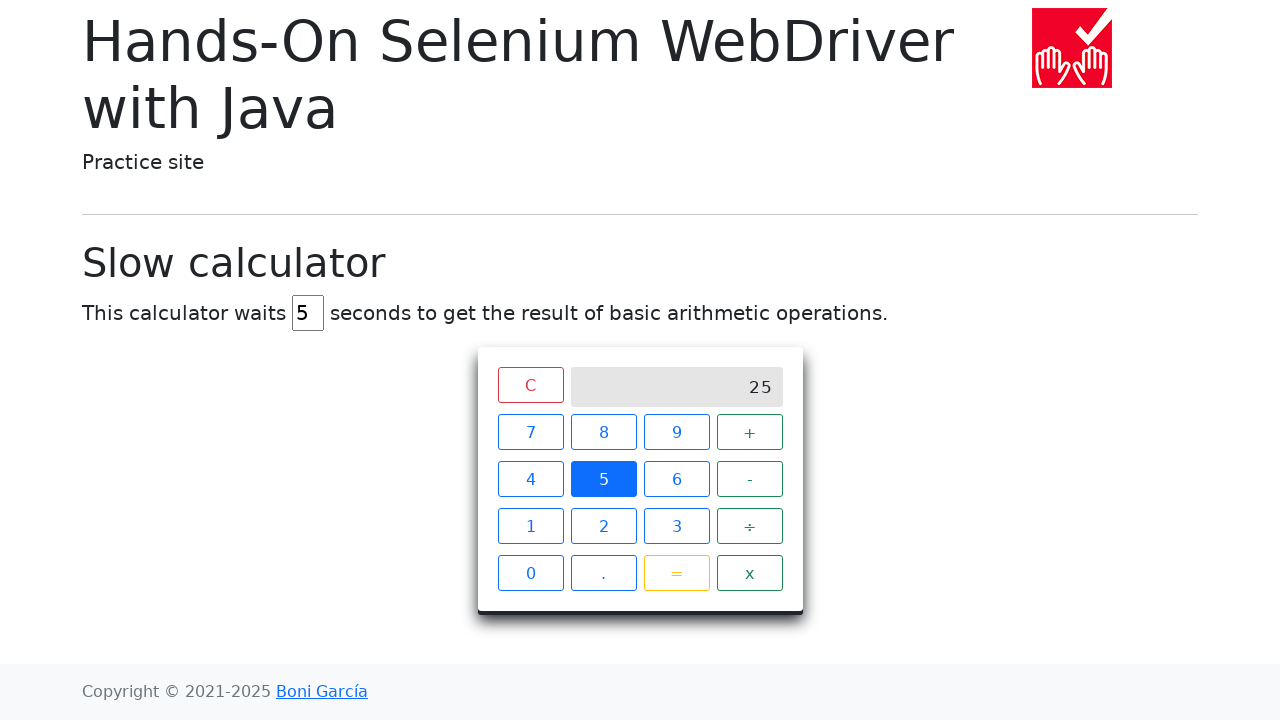

Clicked operator button (index 3): x at (750, 573) on xpath=//*[@class='operator btn btn-outline-success'] >> nth=3
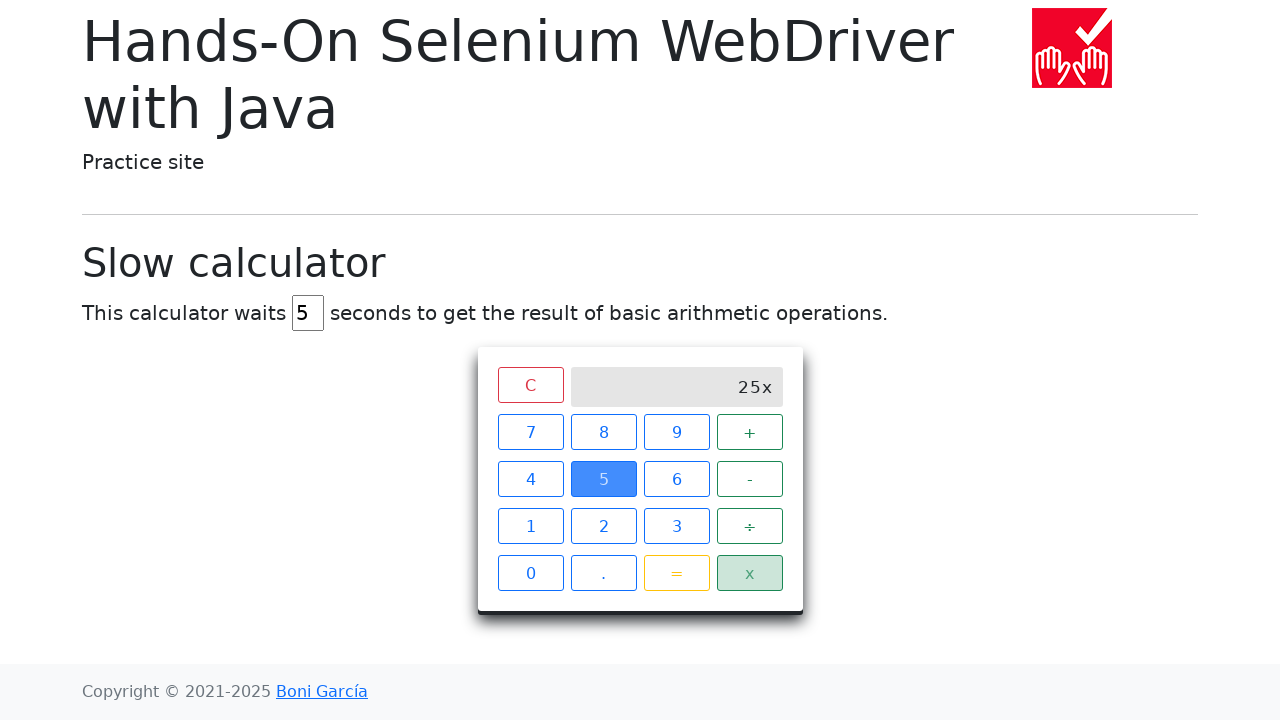

Clicked third digit button (index 2) at (676, 432) on xpath=//*[@class='btn btn-outline-primary'] >> nth=2
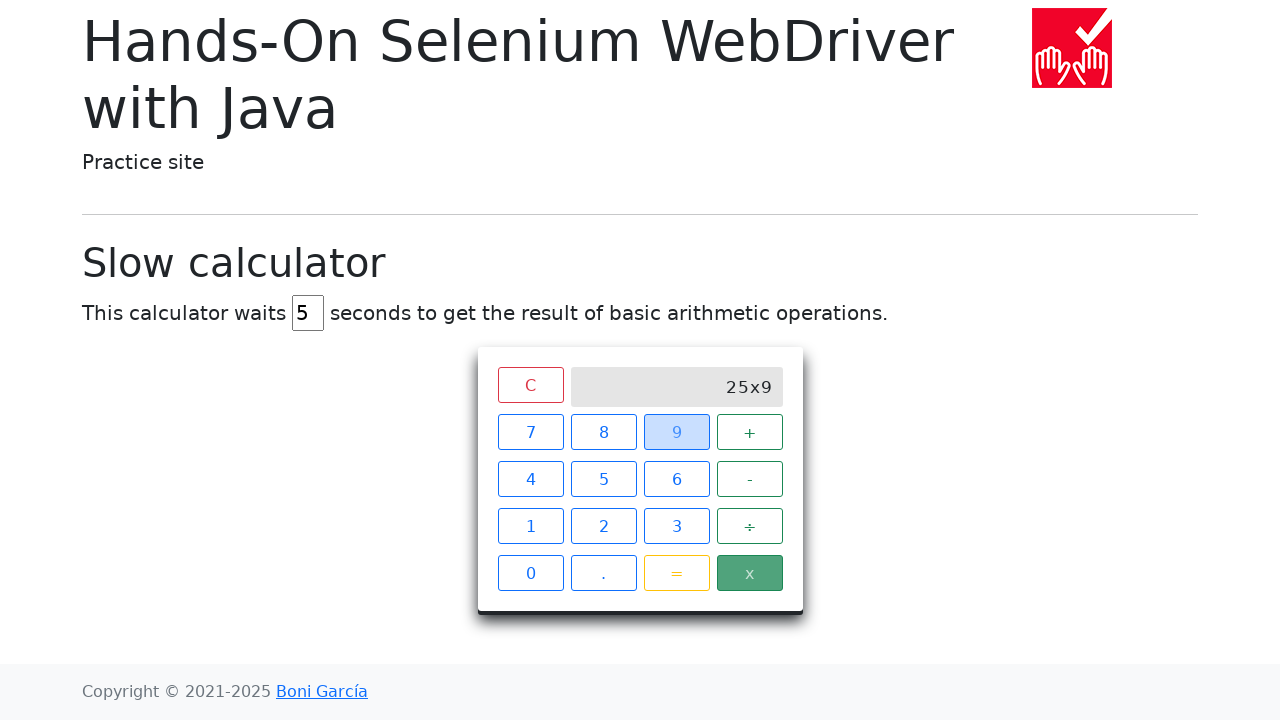

Clicked fourth digit button (index 6) at (530, 526) on xpath=//*[@class='btn btn-outline-primary'] >> nth=6
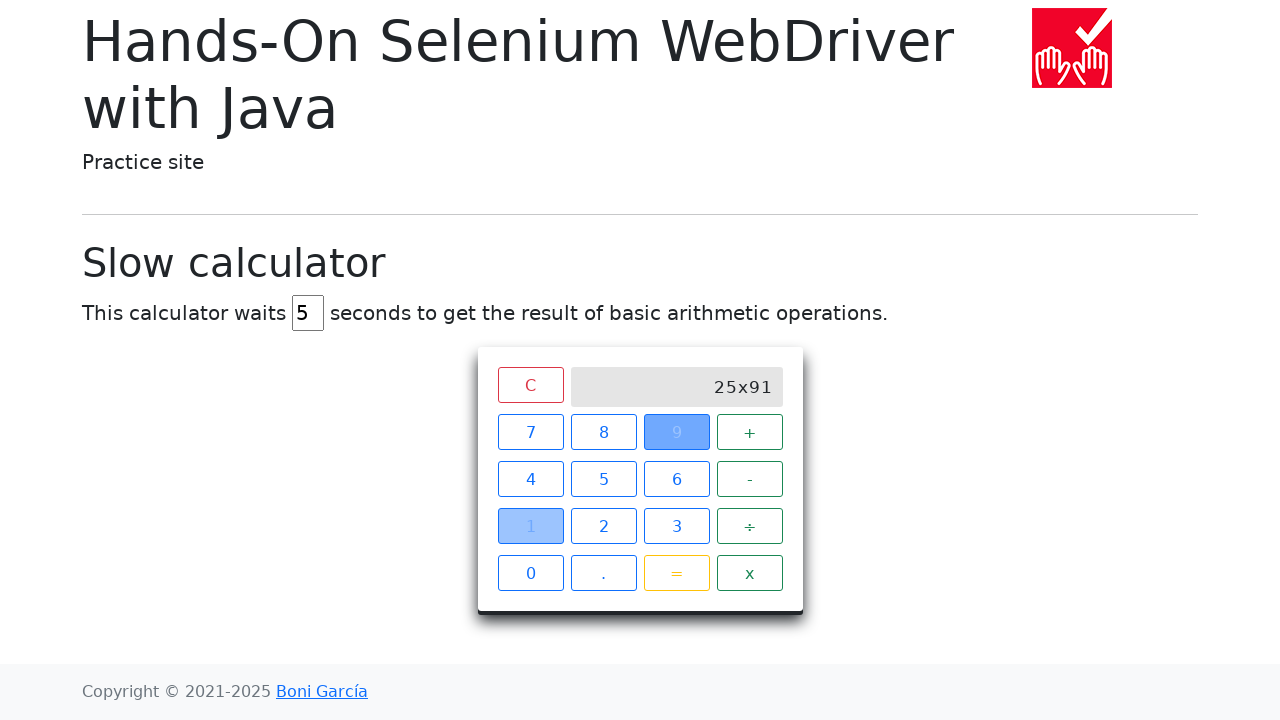

Retrieved second number from screen: 91
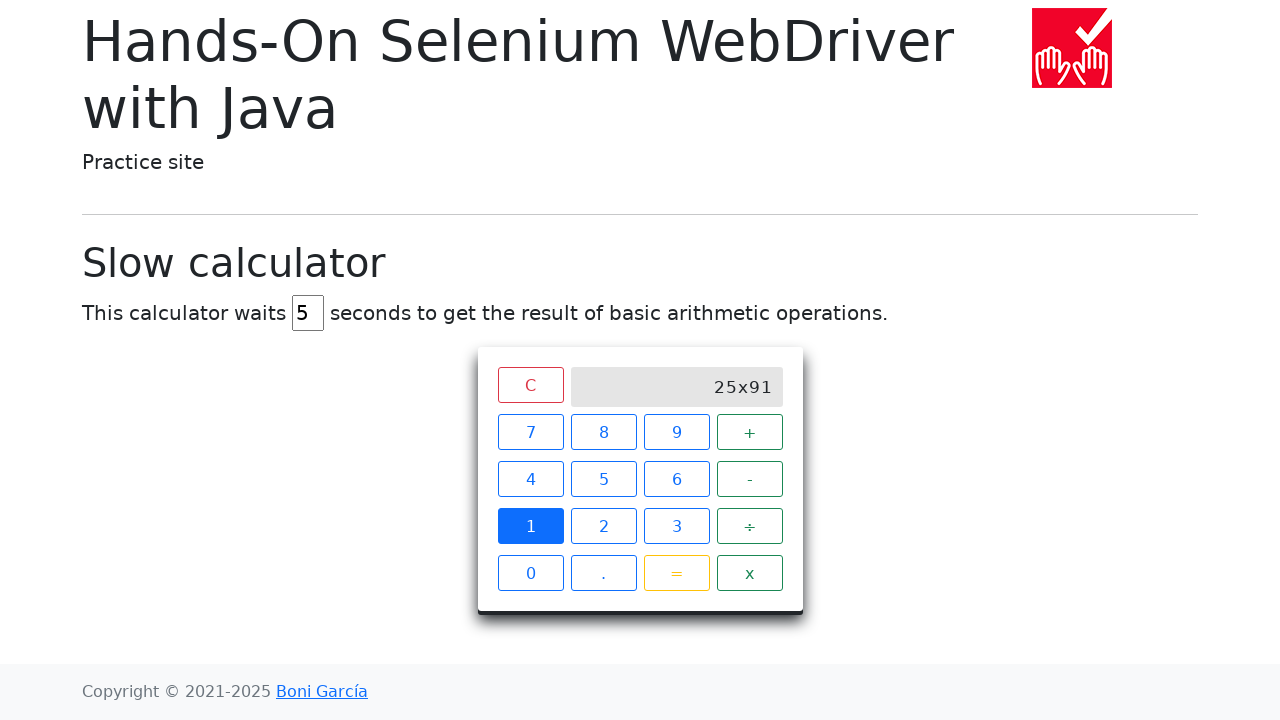

Clicked equals button to perform calculation at (676, 573) on xpath=//*[@class='btn btn-outline-warning']
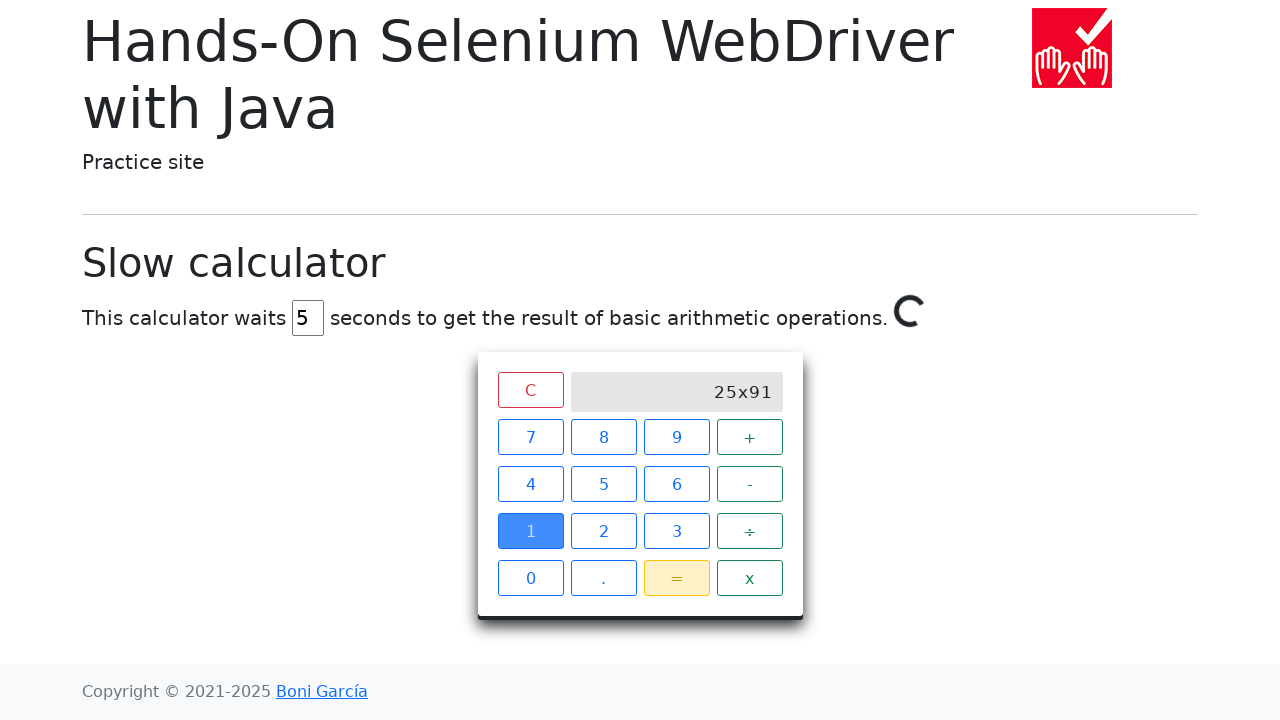

Waited for calculation spinner to disappear
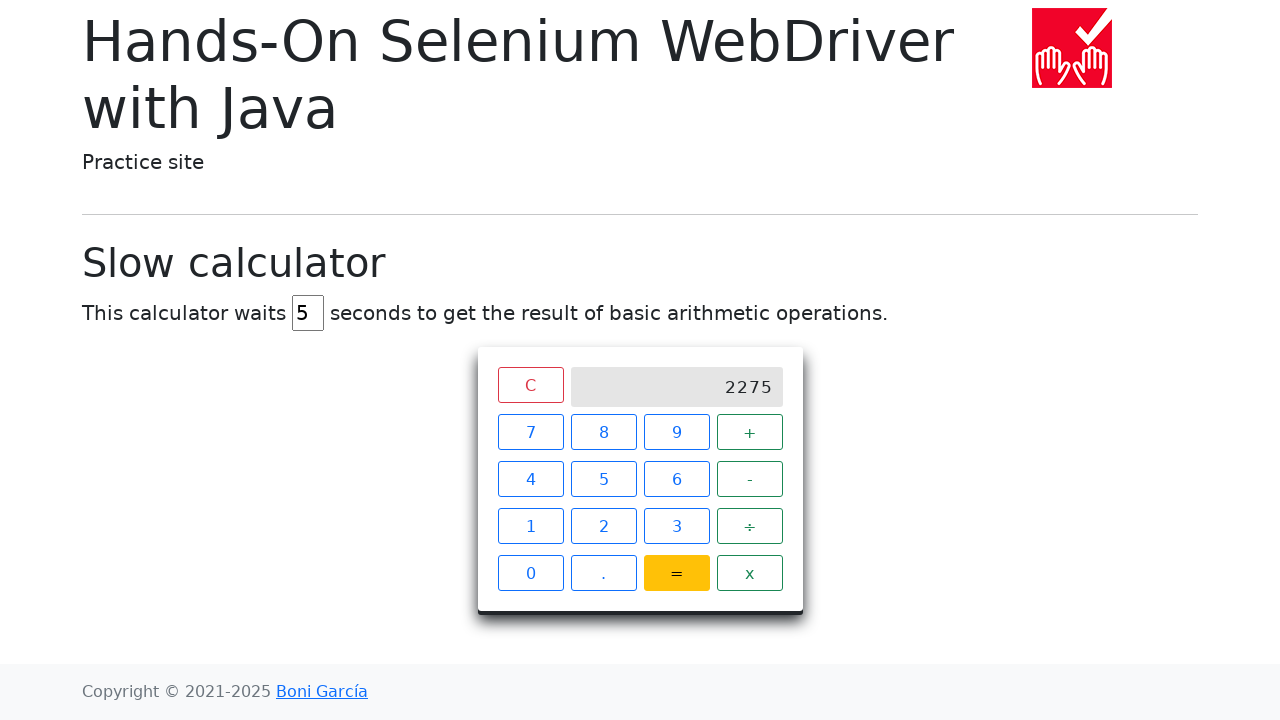

Retrieved final calculation result: 2275
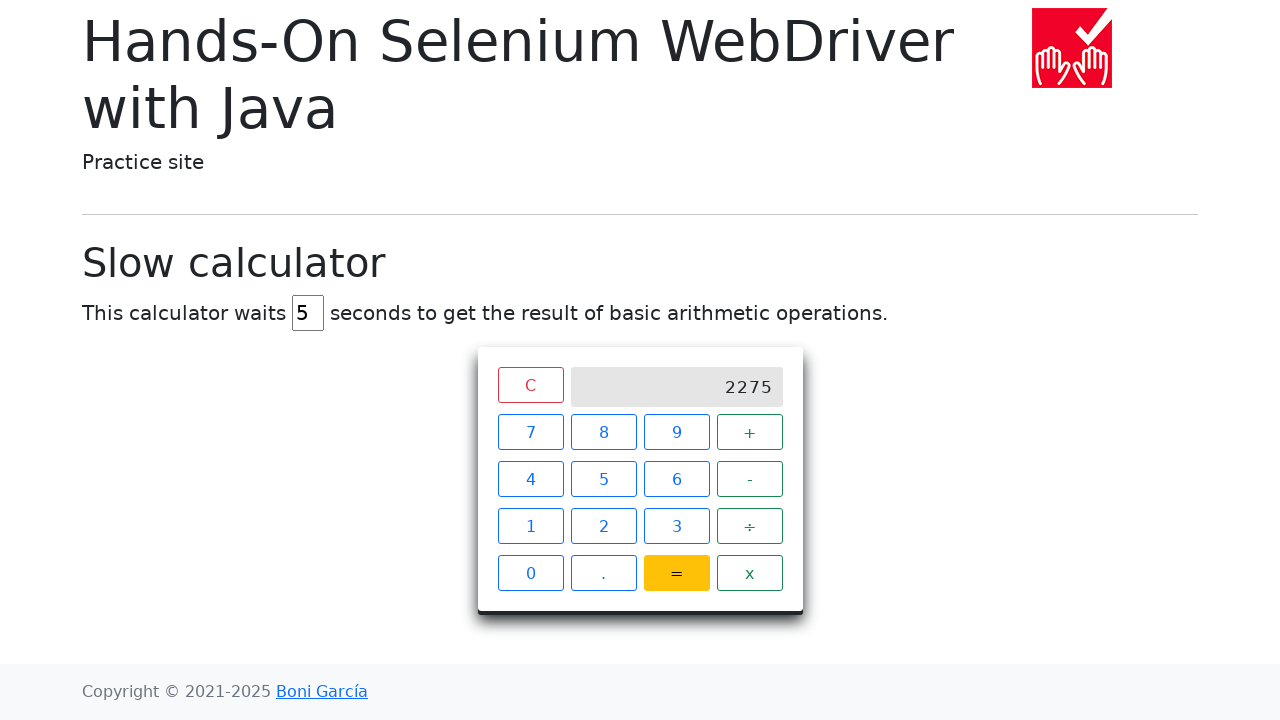

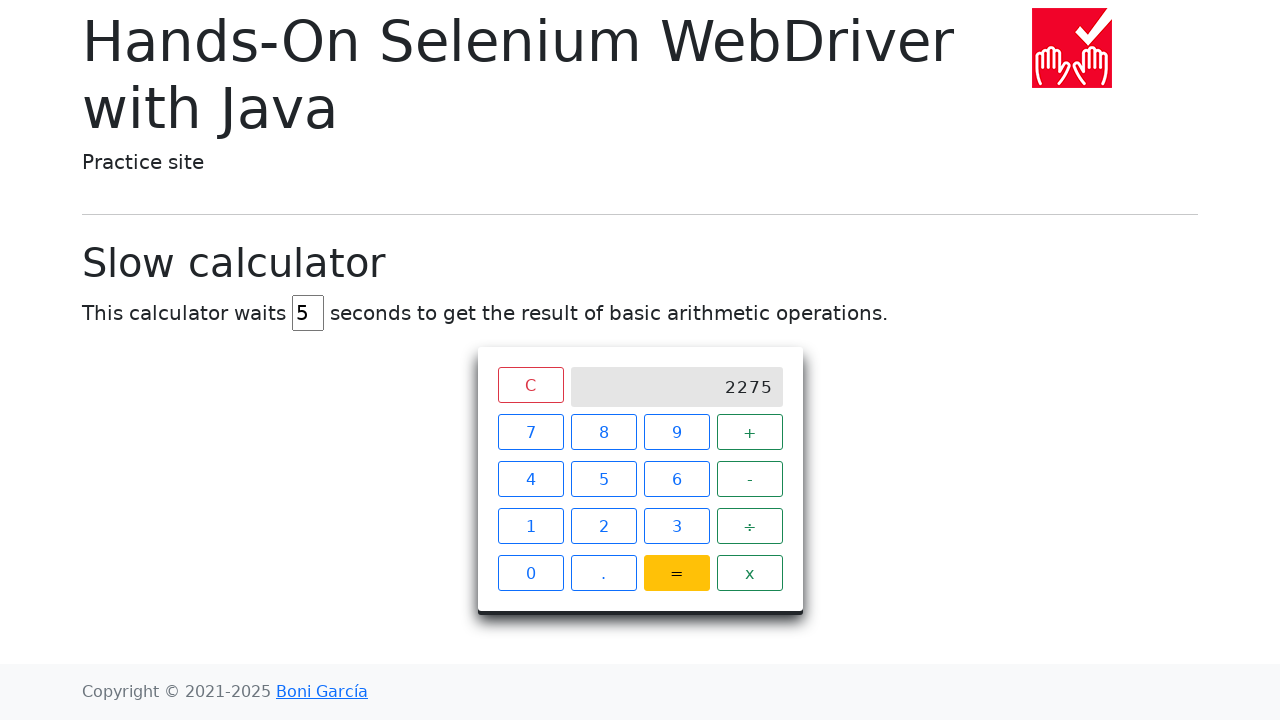